Tests drag and drop functionality on jQueryUI demo page by dragging a draggable element onto a droppable target within an iframe

Starting URL: https://jqueryui.com/droppable/

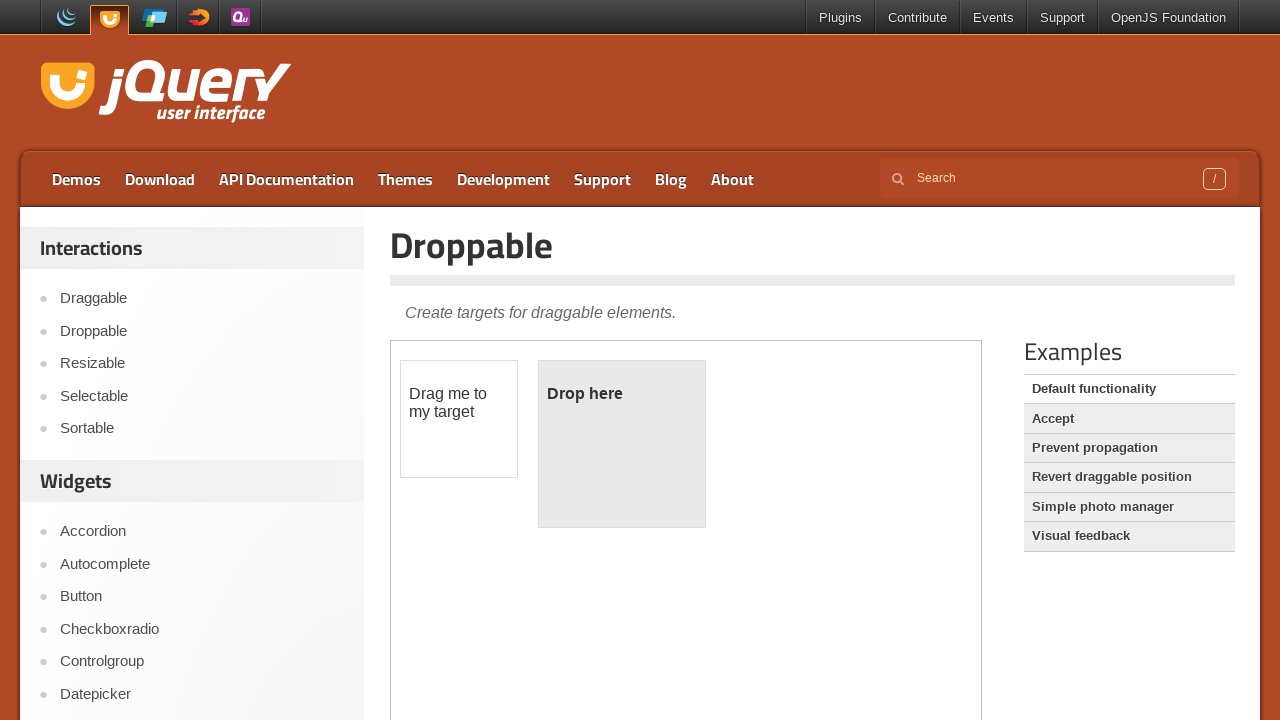

Navigated to jQueryUI droppable demo page
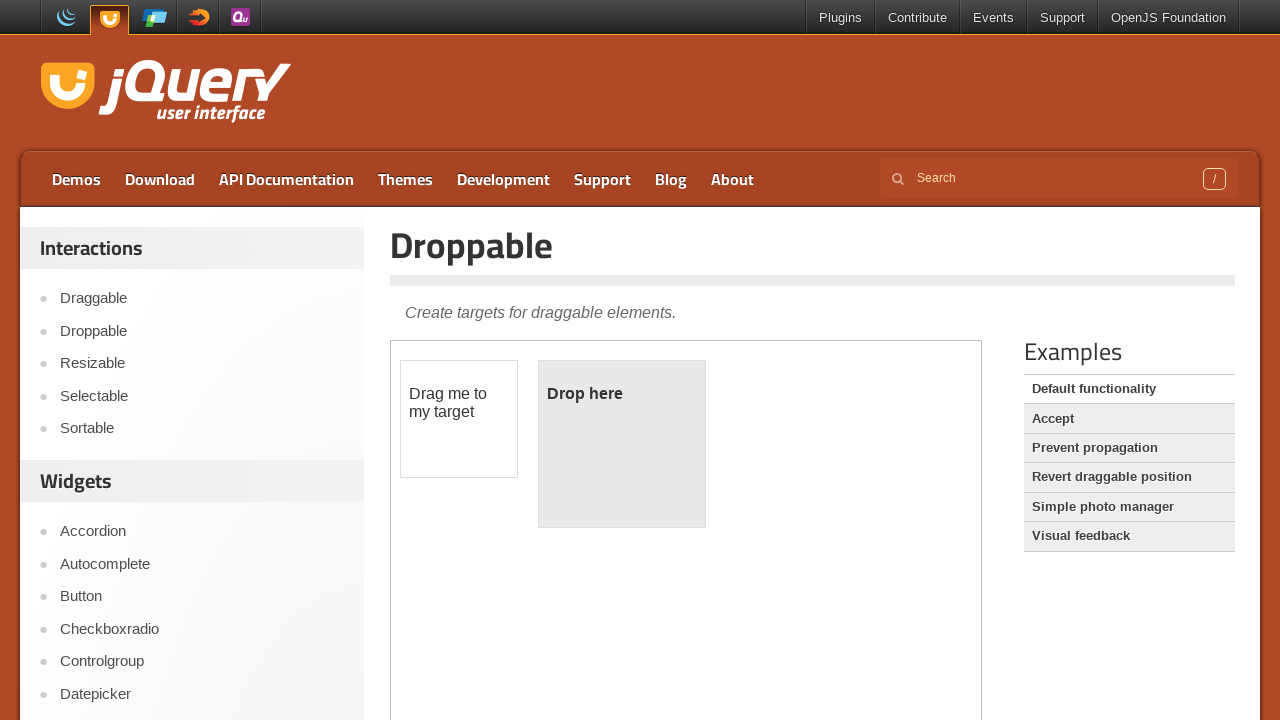

Located the iframe containing drag and drop demo
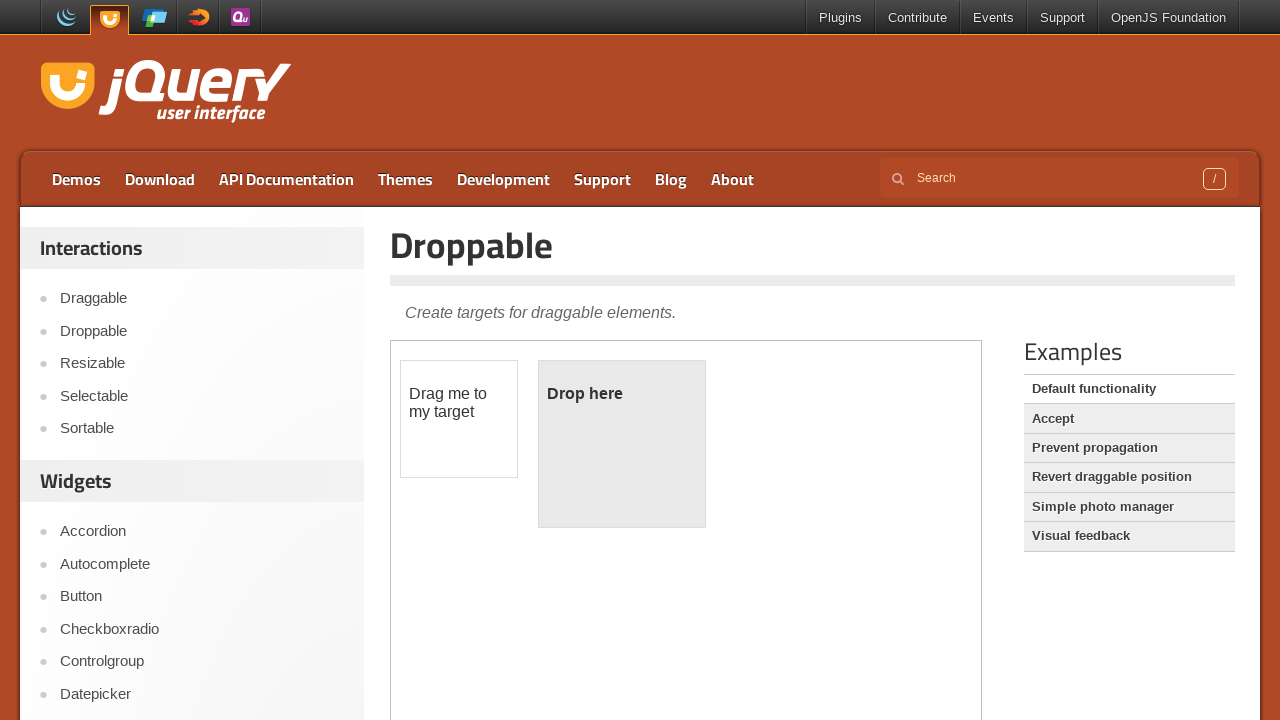

Located the draggable element
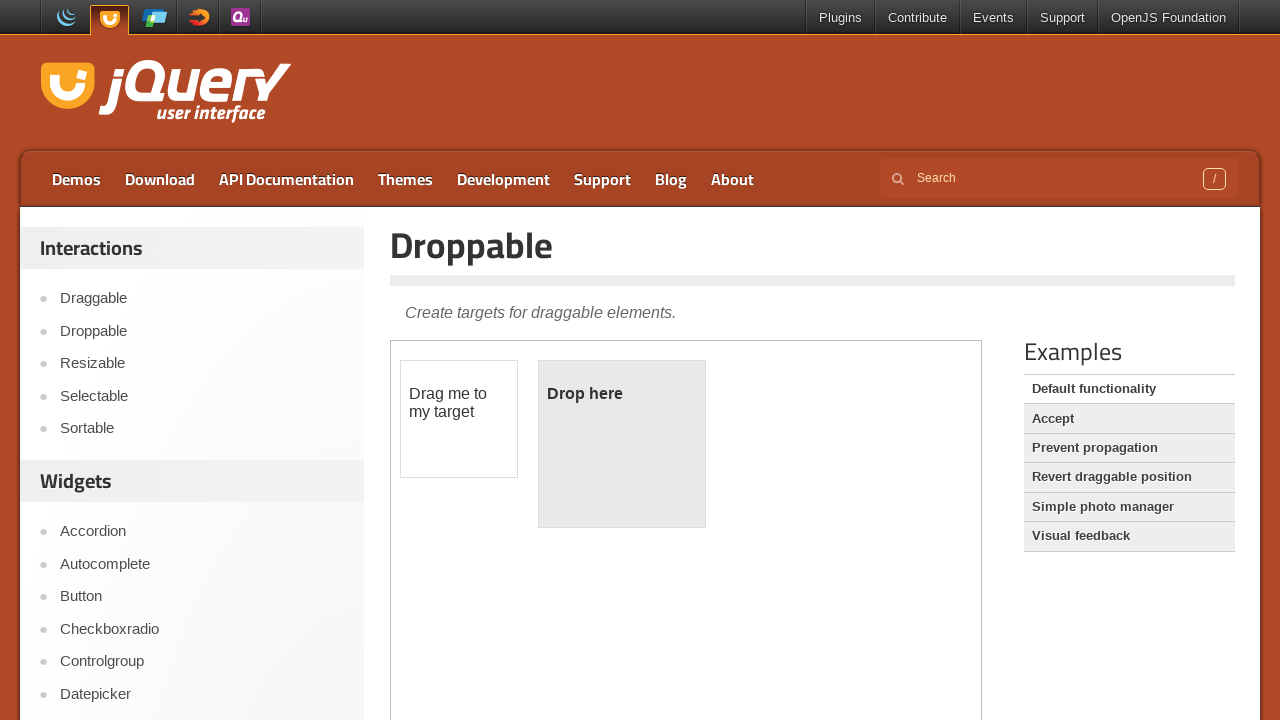

Located the droppable target element
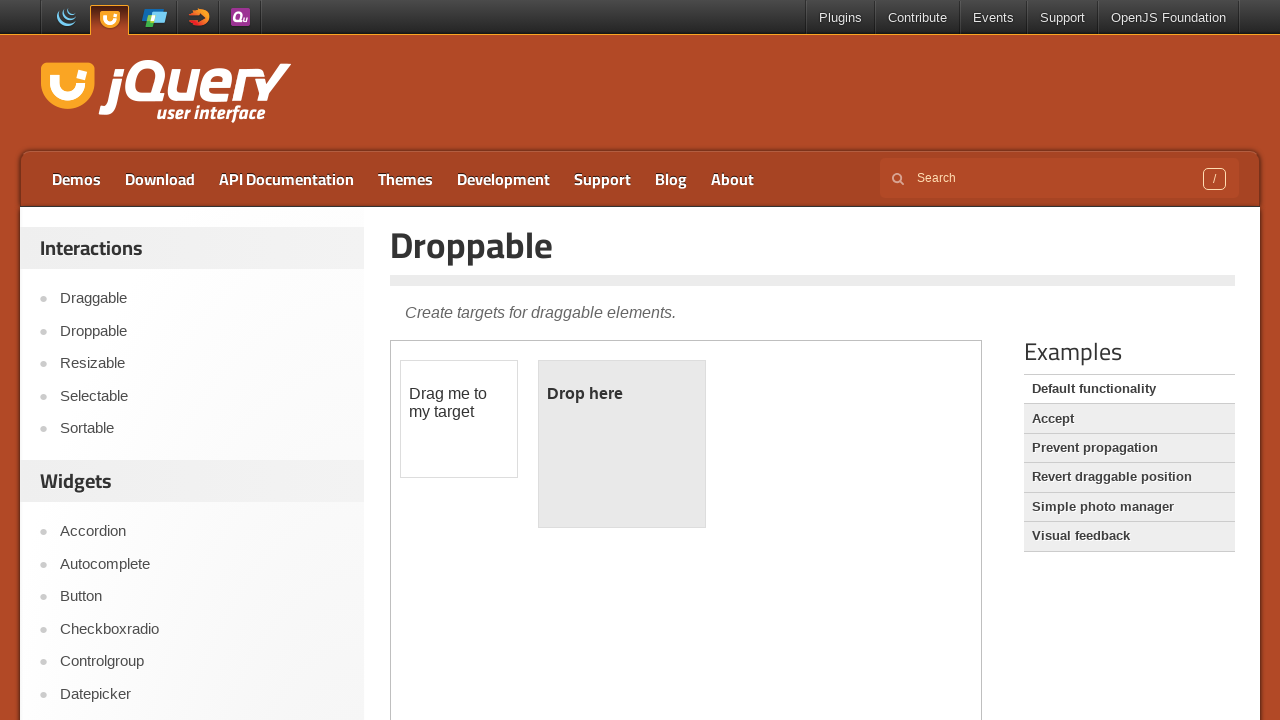

Dragged the draggable element onto the droppable target at (622, 444)
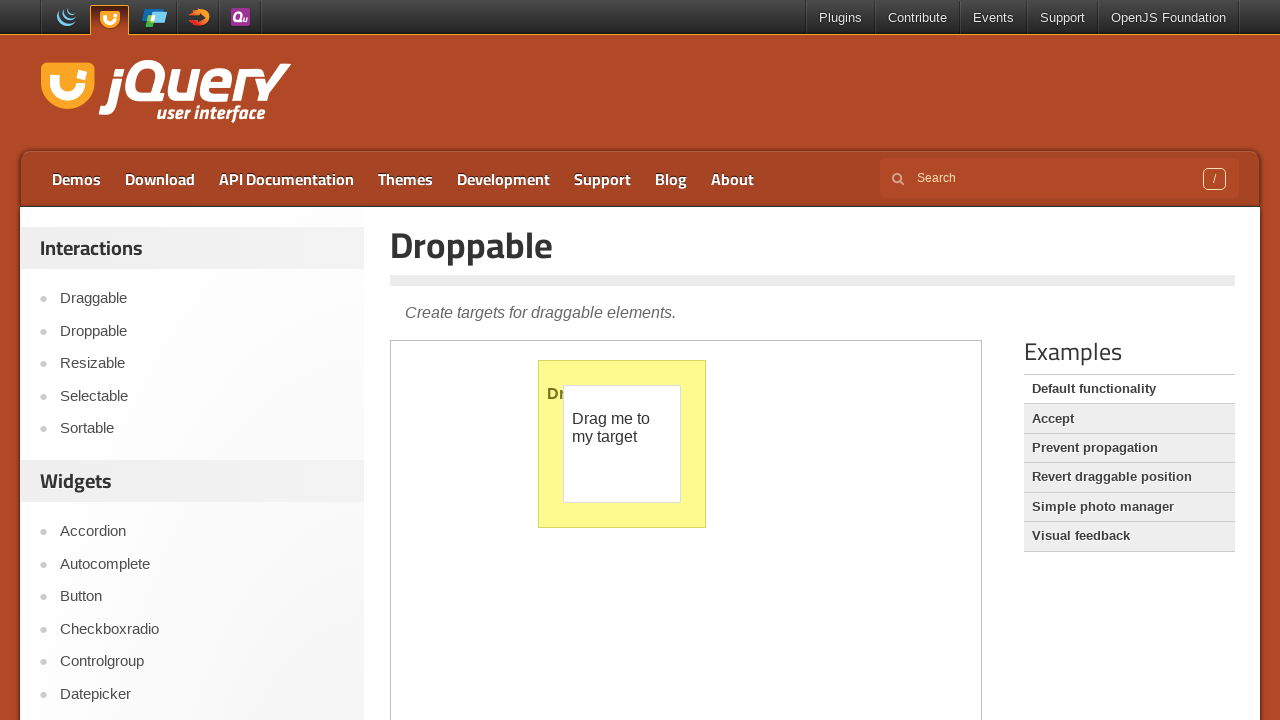

Verified that droppable element was highlighted, confirming successful drop
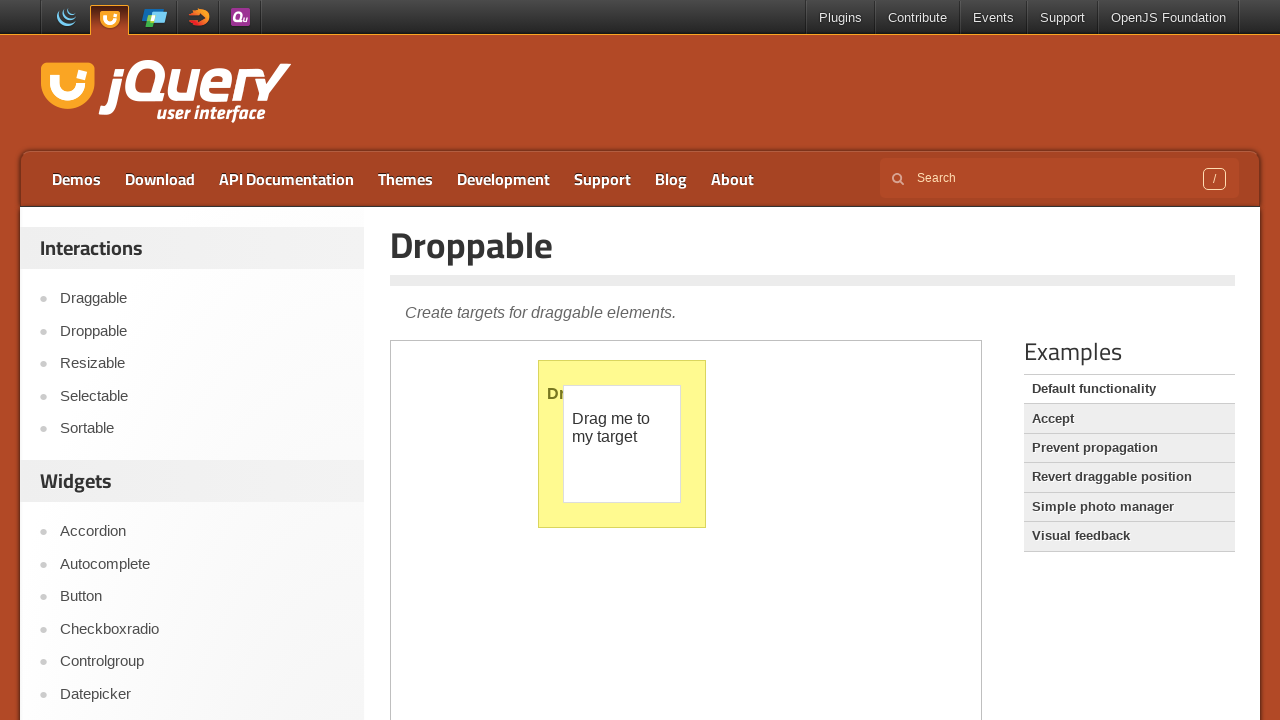

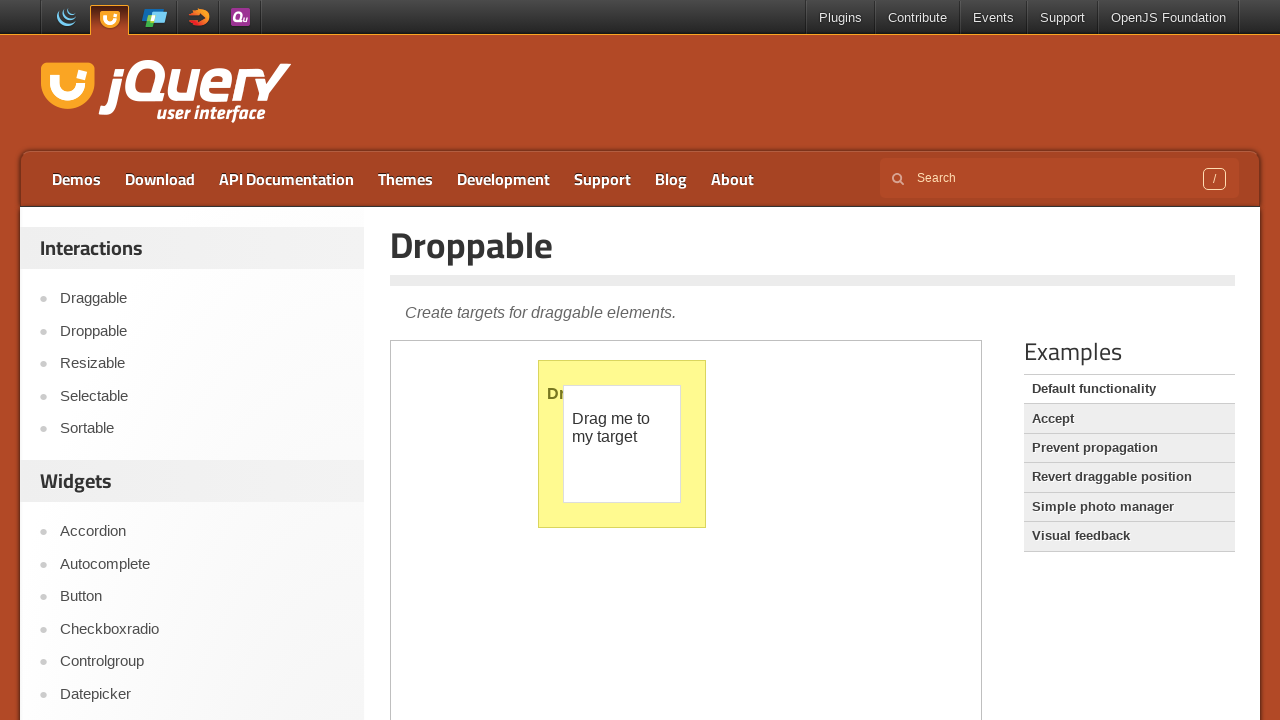